Tests file upload functionality by selecting a file and submitting the upload form on the Heroku test site

Starting URL: http://the-internet.herokuapp.com/upload

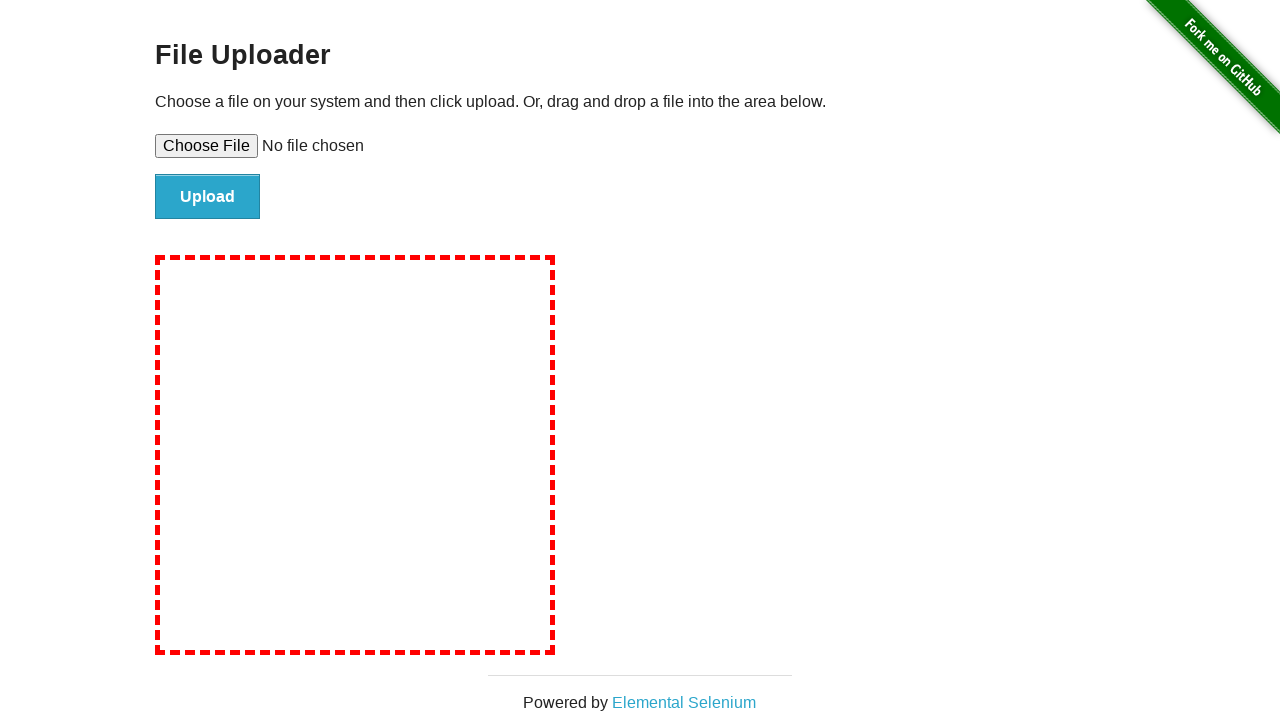

Created temporary test file for upload
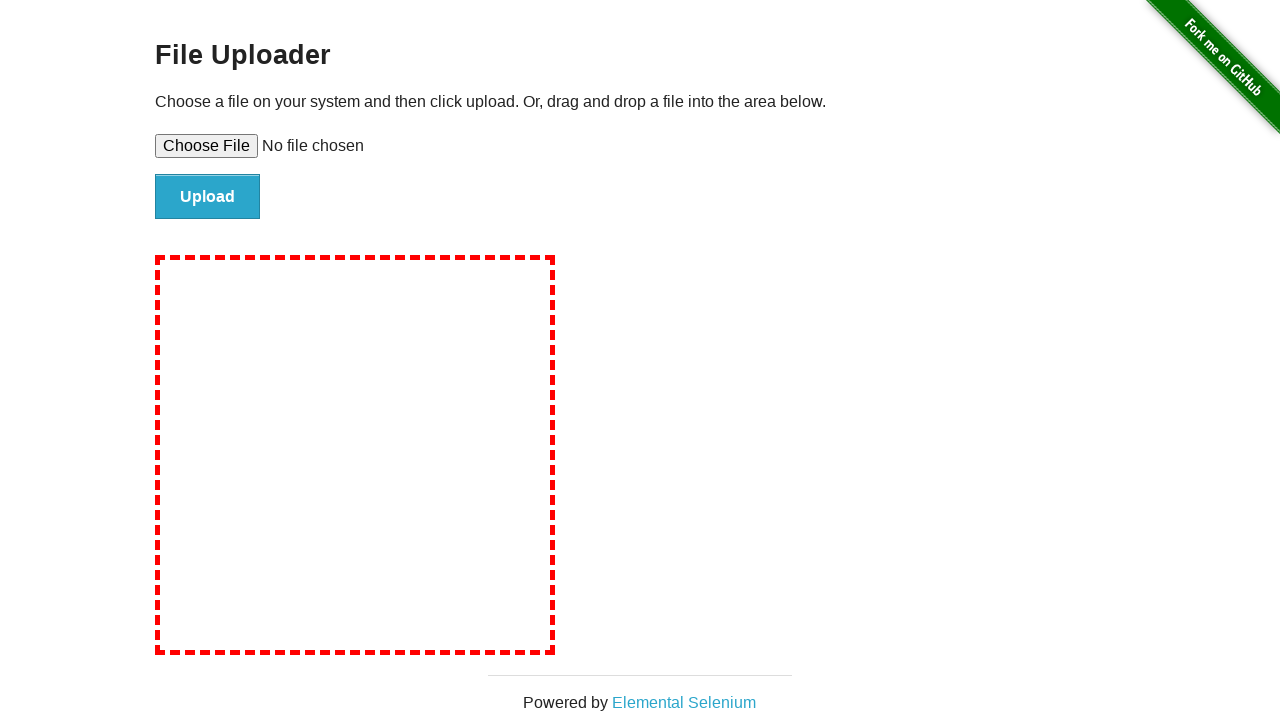

Selected file for upload using file input element
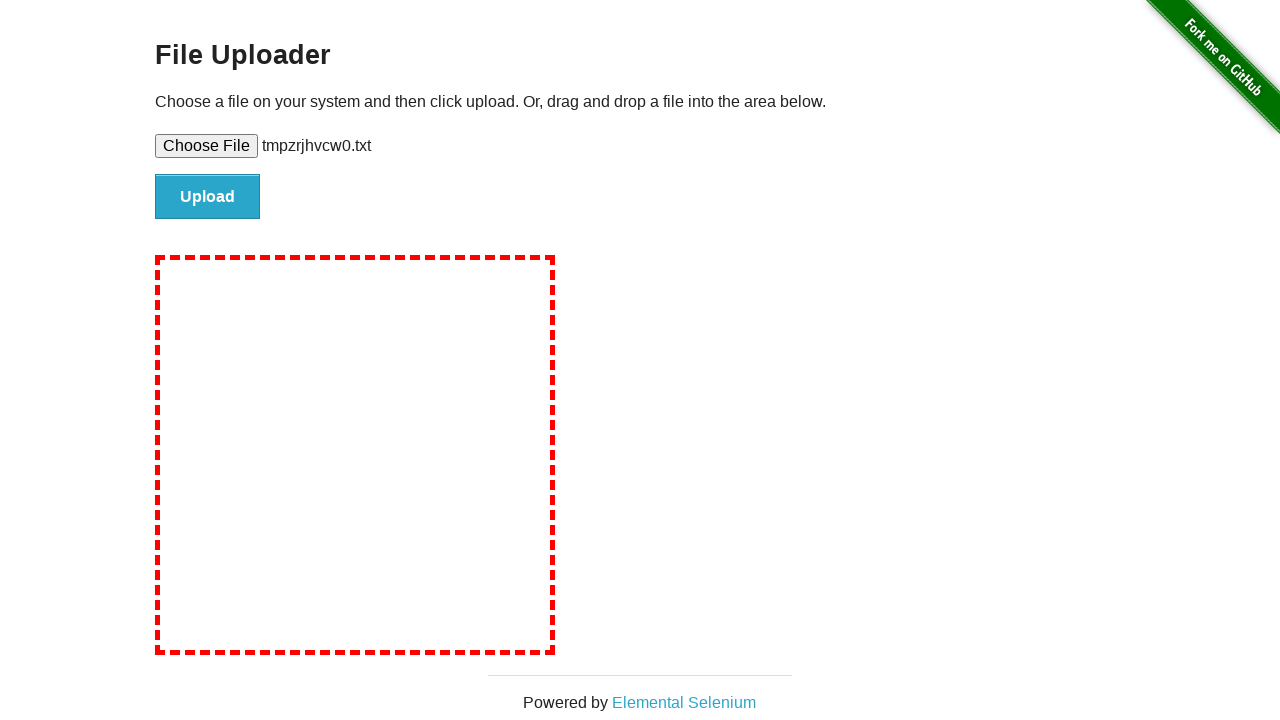

Clicked upload button to submit the file at (208, 197) on #file-submit
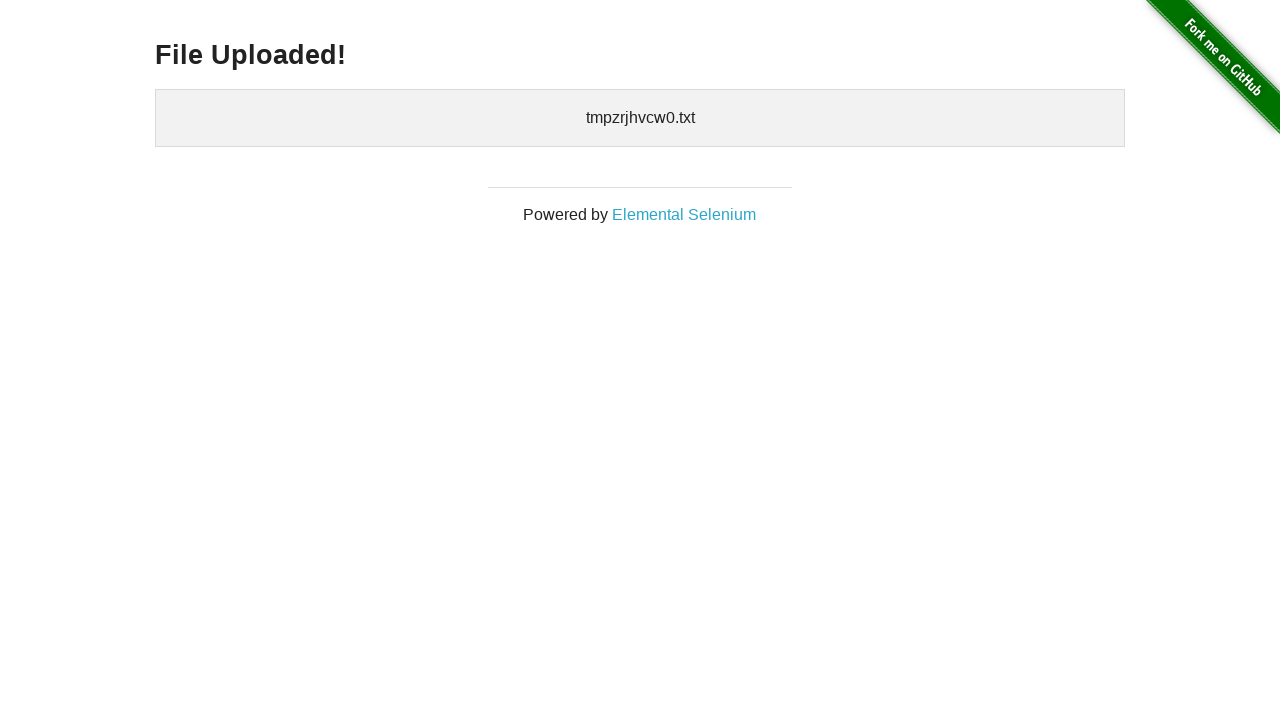

Upload confirmation appeared on the page
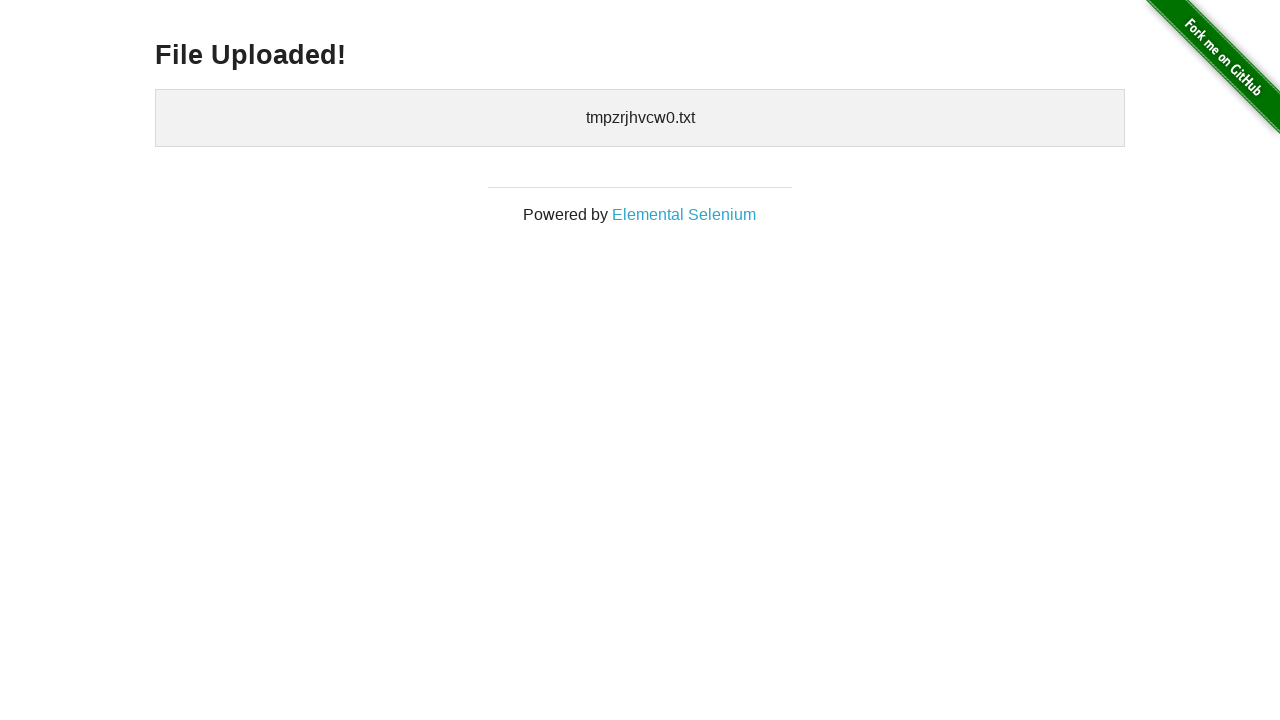

Cleaned up temporary test file
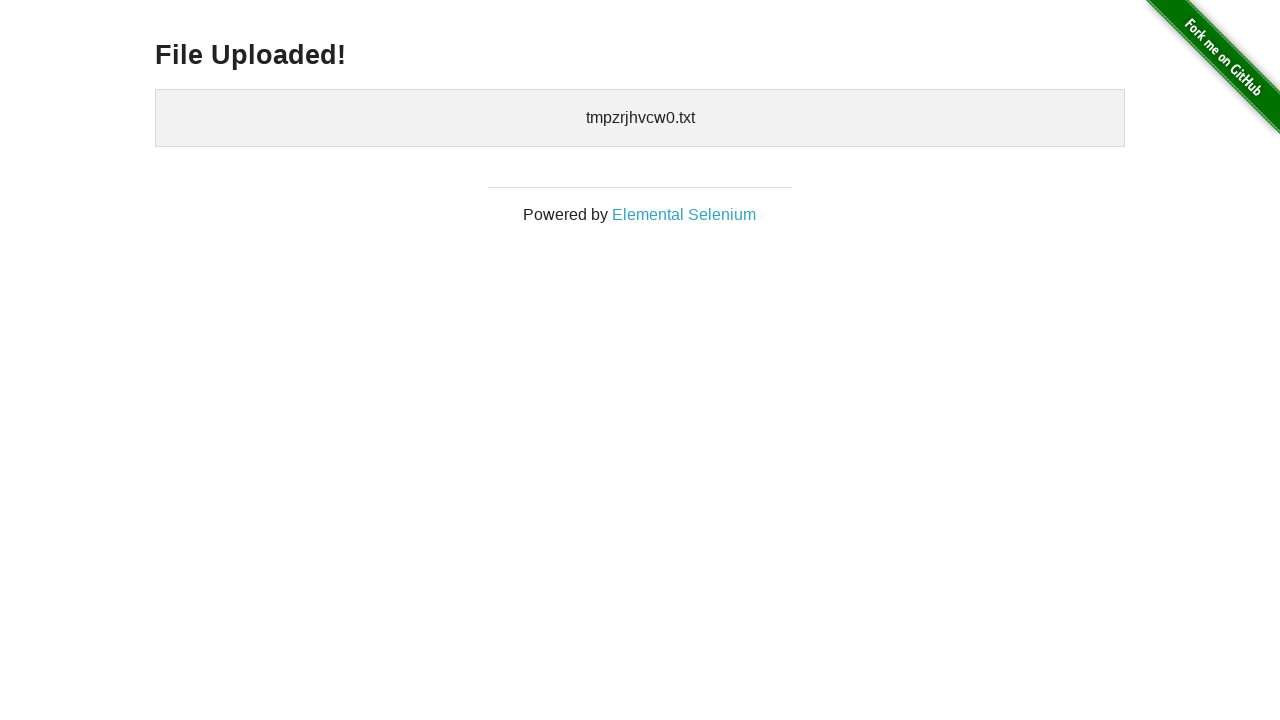

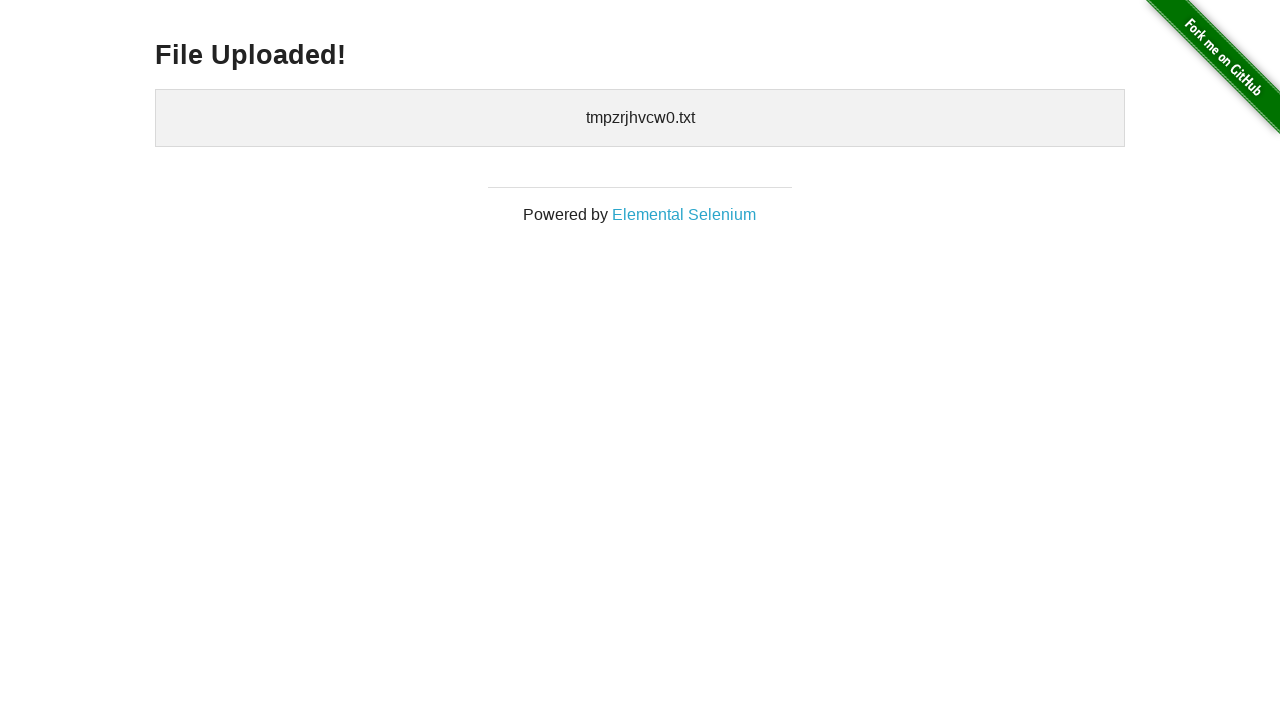